Tests navigation to a product category and verifies the Add to Cart button is displayed on a product page

Starting URL: https://www.demoblaze.com

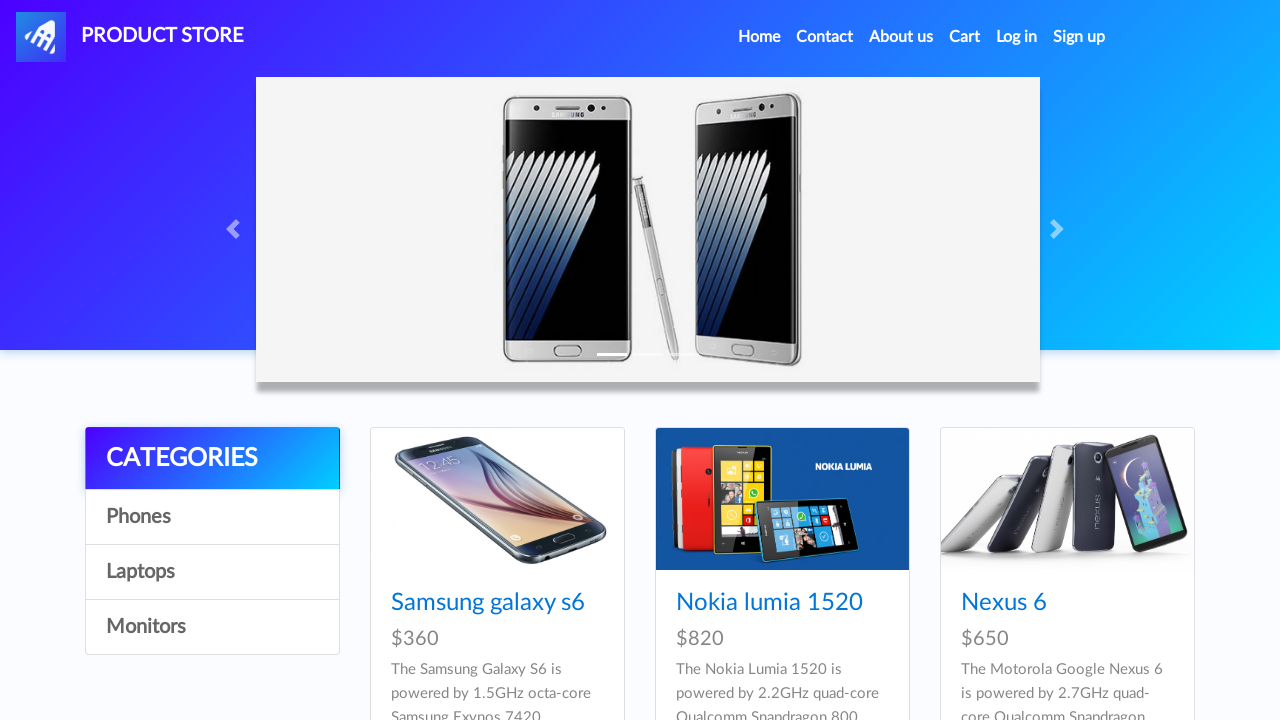

Clicked on Monitors category (4th item in list) at (212, 627) on div.list-group a:nth-child(4)
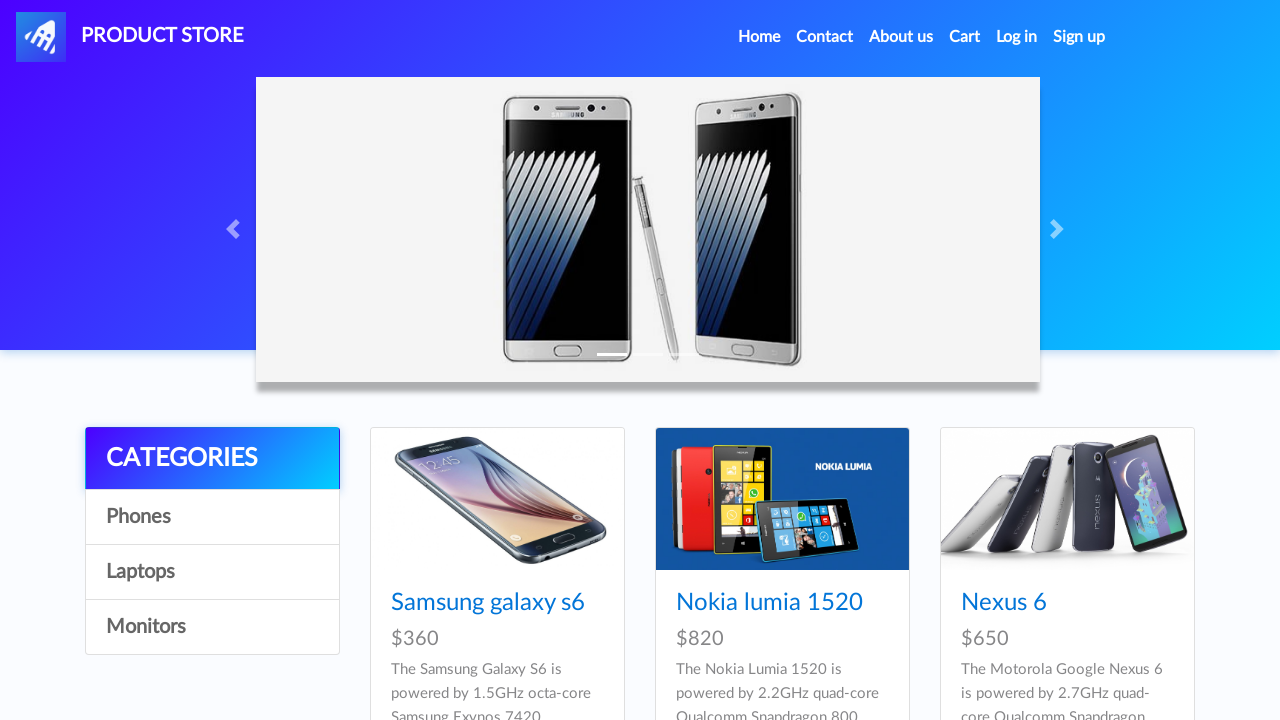

Waited for product selector to load
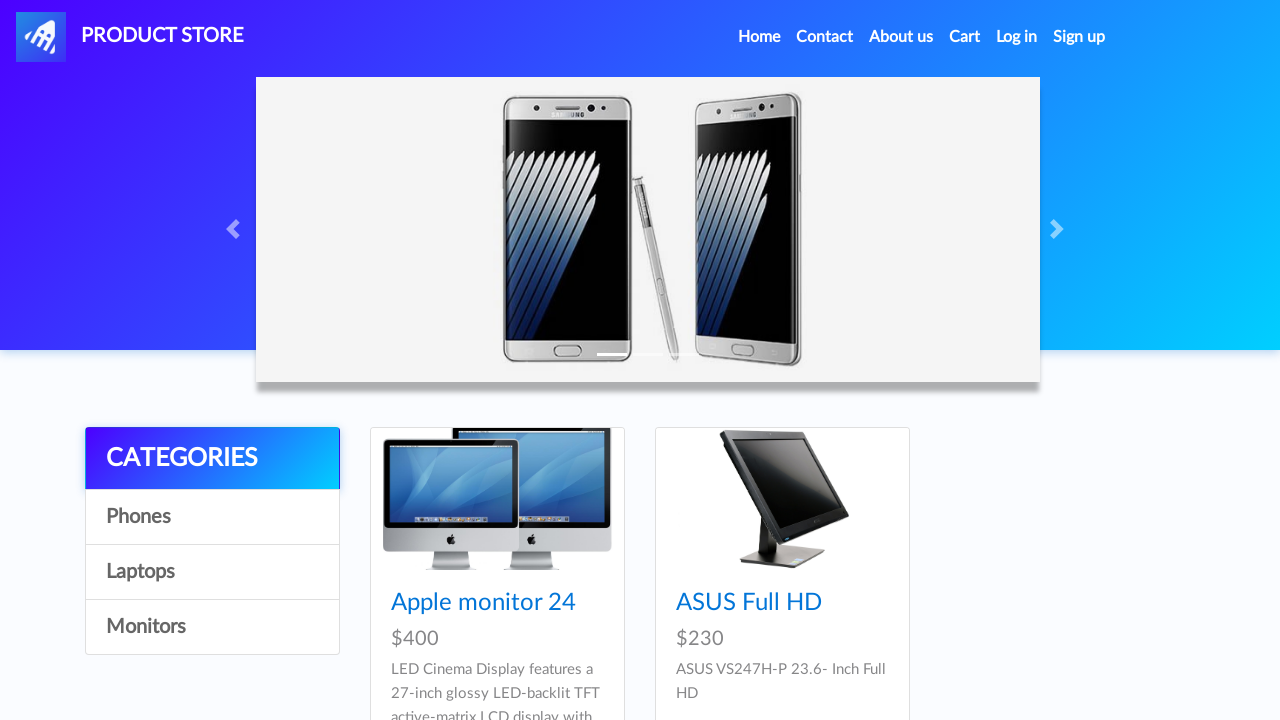

Clicked on specific product with id 10 at (484, 603) on div.card-block h4 a[href='prod.html?idp_=10']
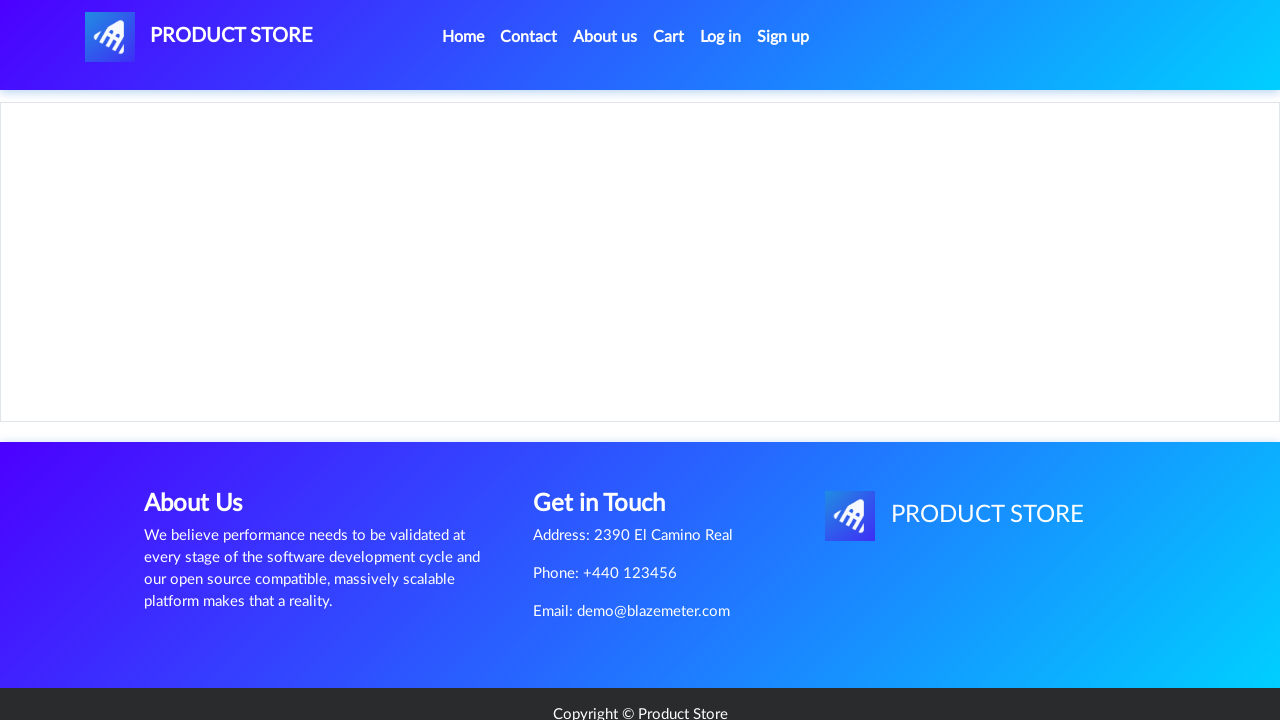

Verified Add to Cart button is displayed on product page
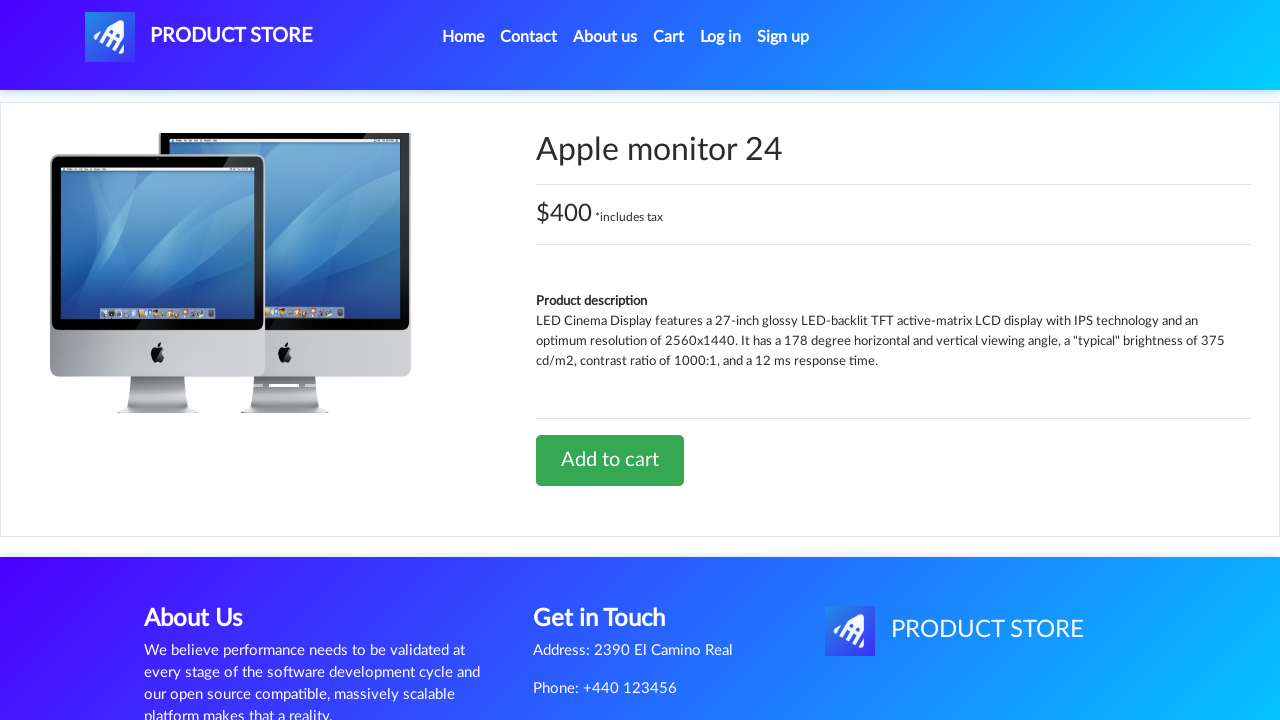

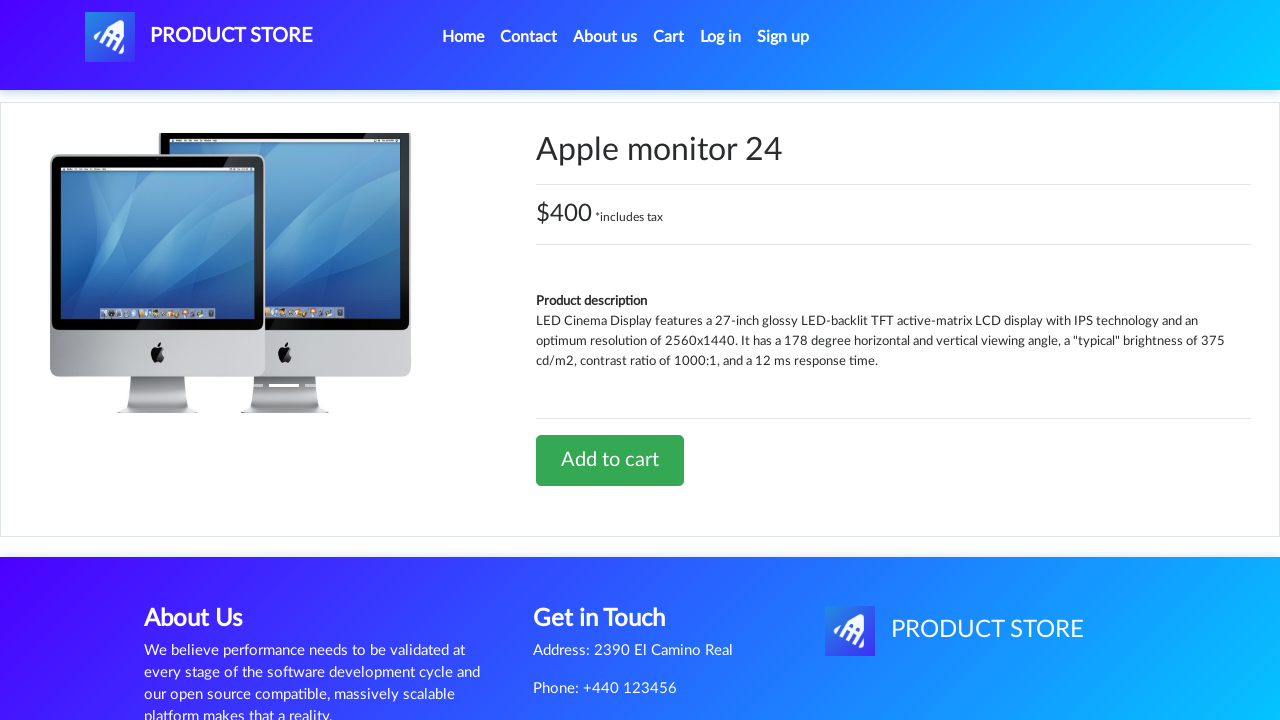